Tests slider interaction by dragging the minimum and maximum price range sliders to adjust the price range filter.

Starting URL: https://www.jqueryscript.net/demo/Price-Range-Slider-jQuery-UI/

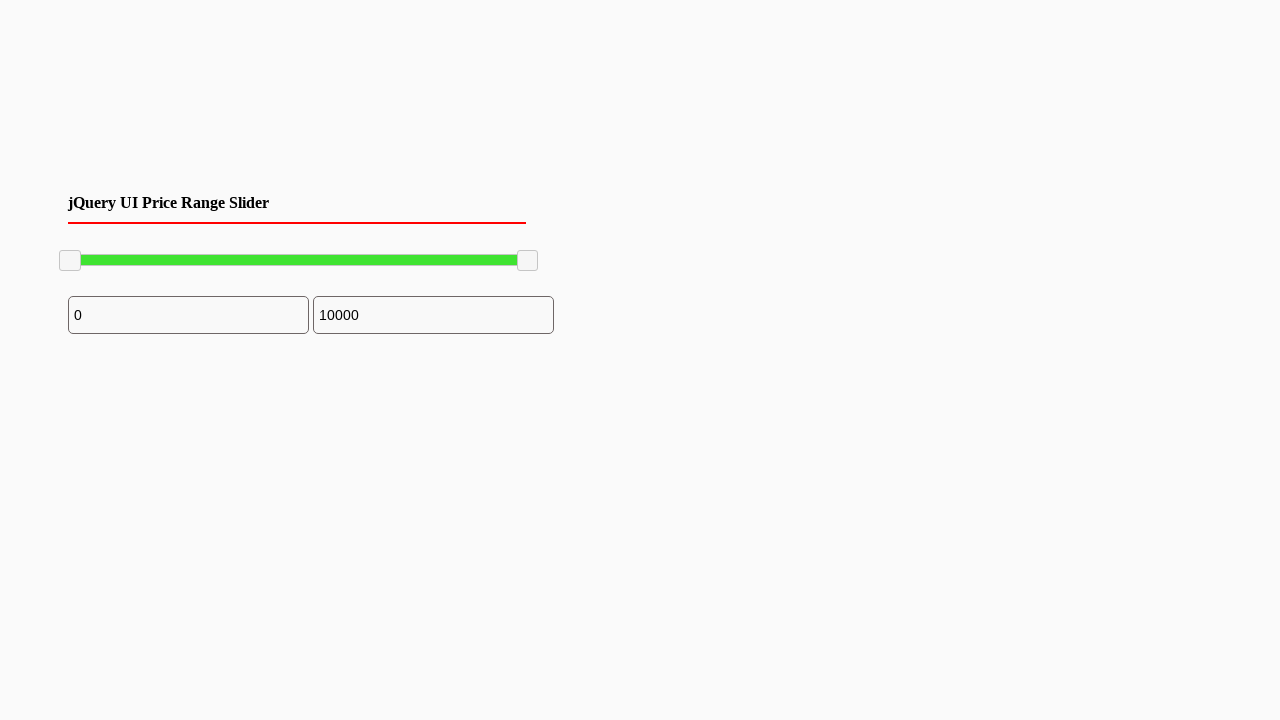

Waited for price range sliders to load
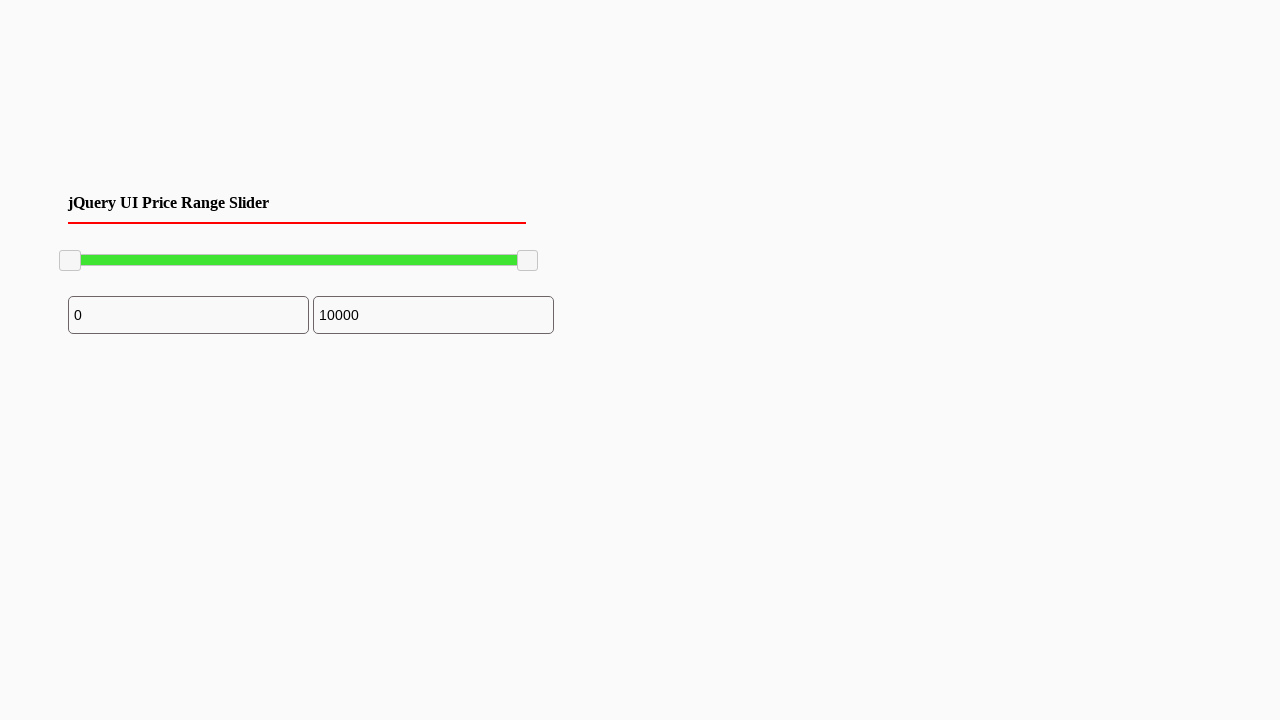

Located minimum price slider handle
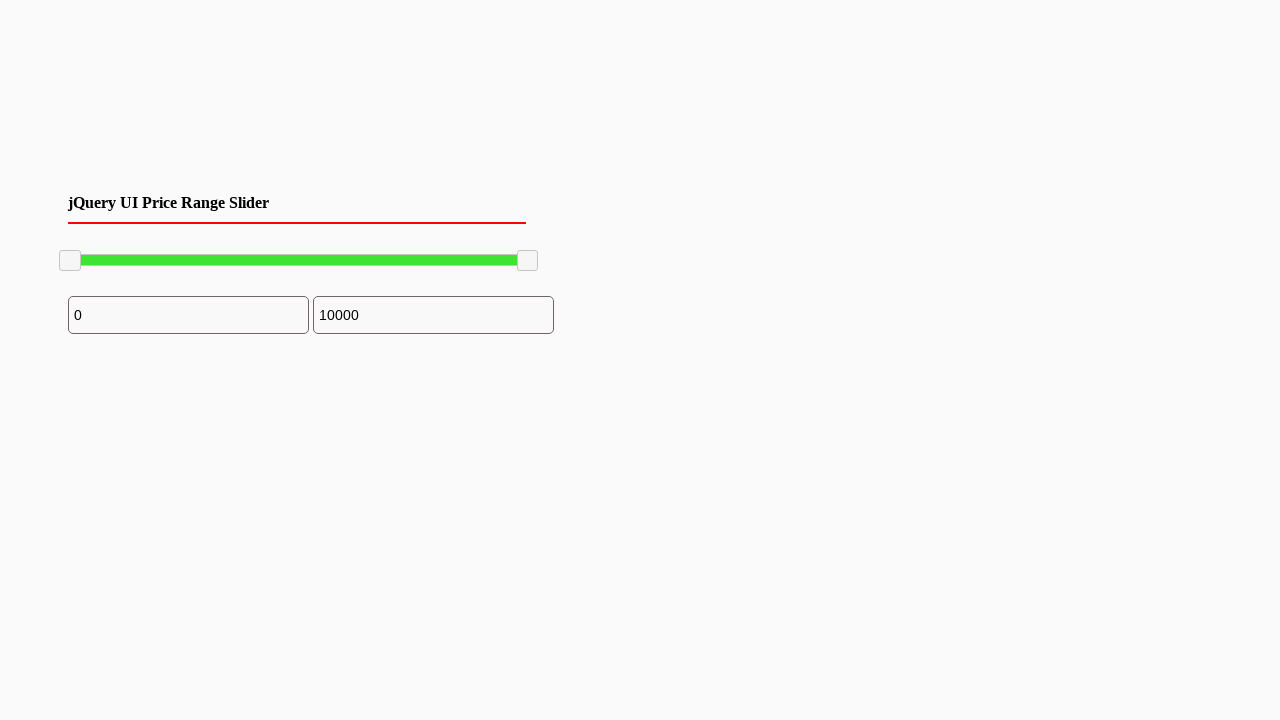

Retrieved minimum slider bounding box
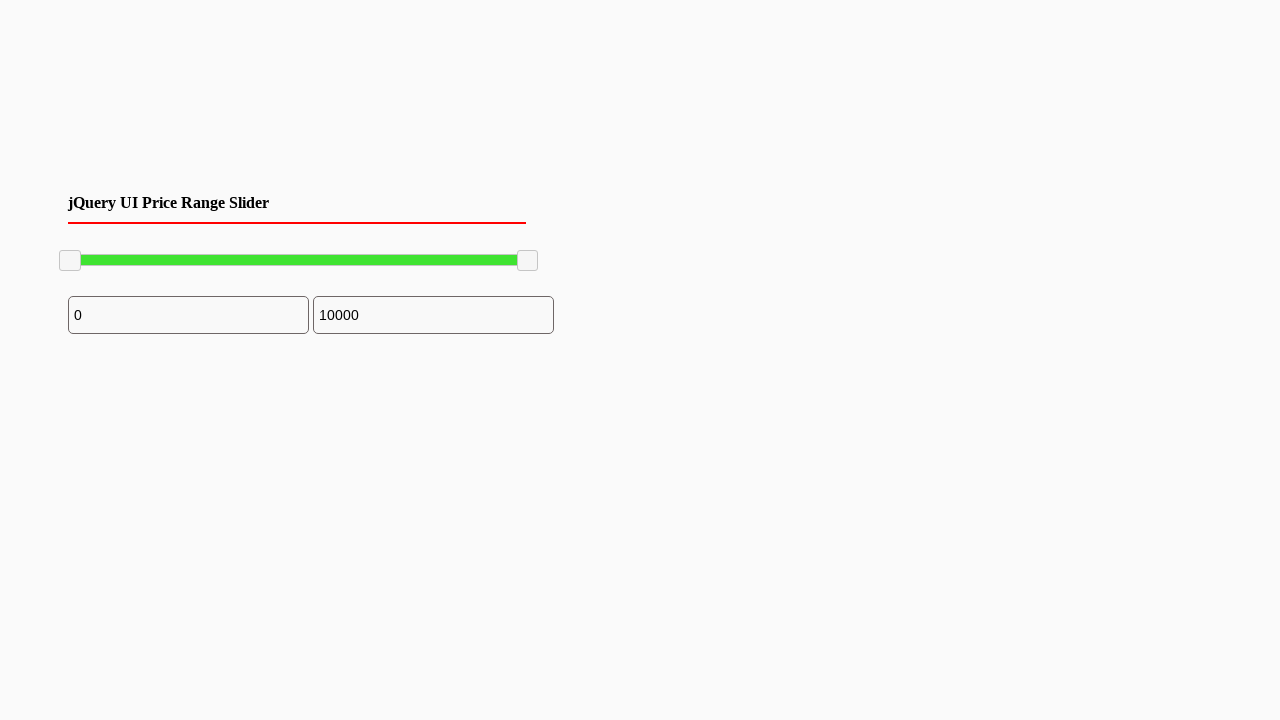

Moved mouse to minimum slider handle center at (70, 261)
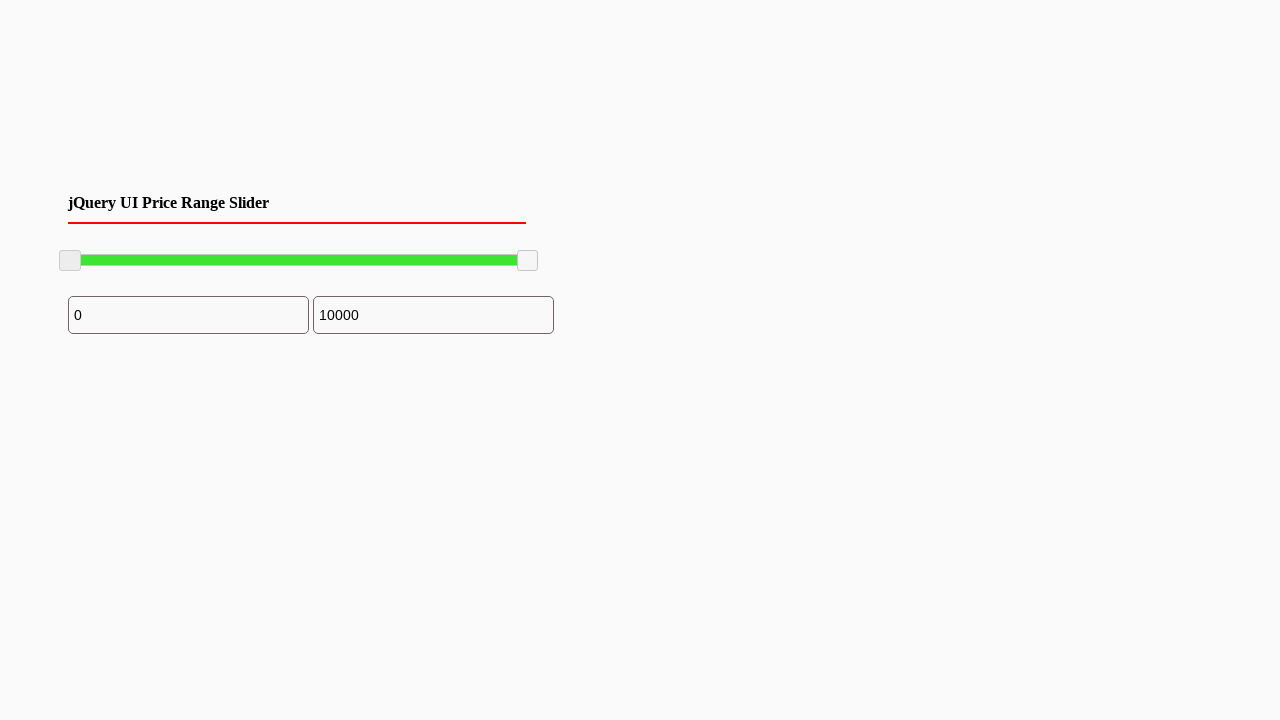

Pressed mouse button on minimum slider at (70, 261)
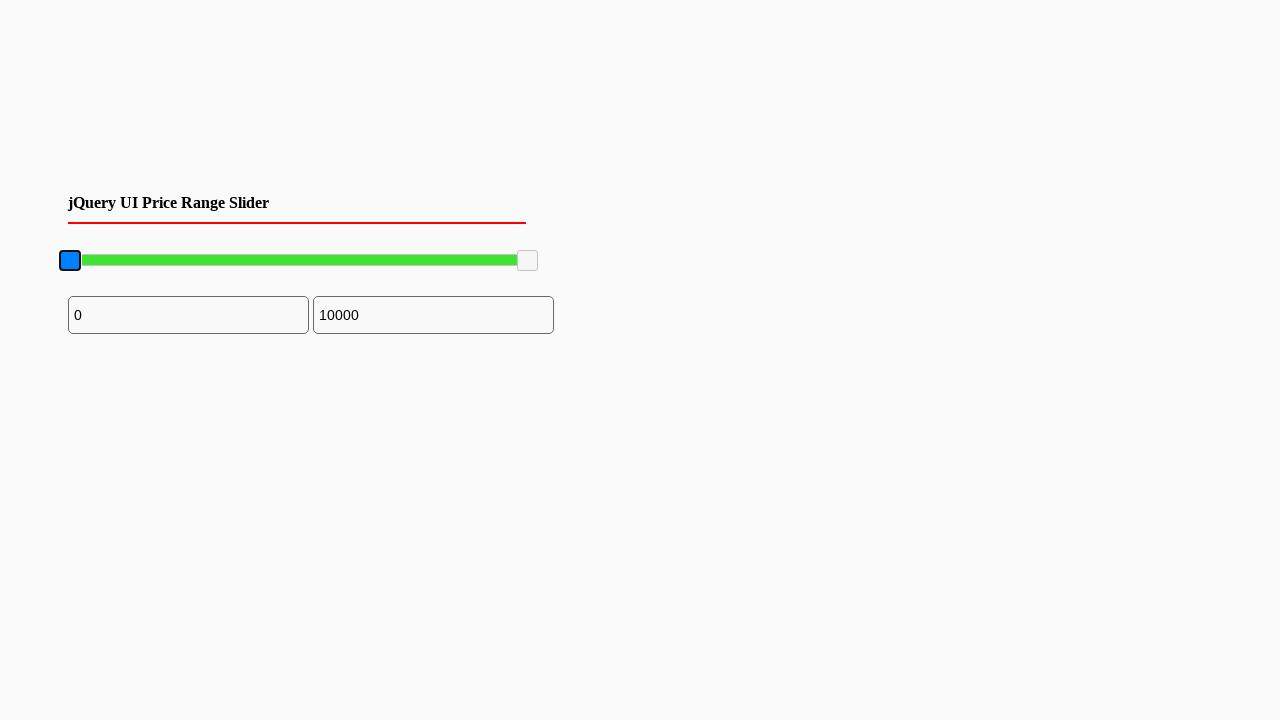

Dragged minimum slider 100 pixels to the right at (159, 261)
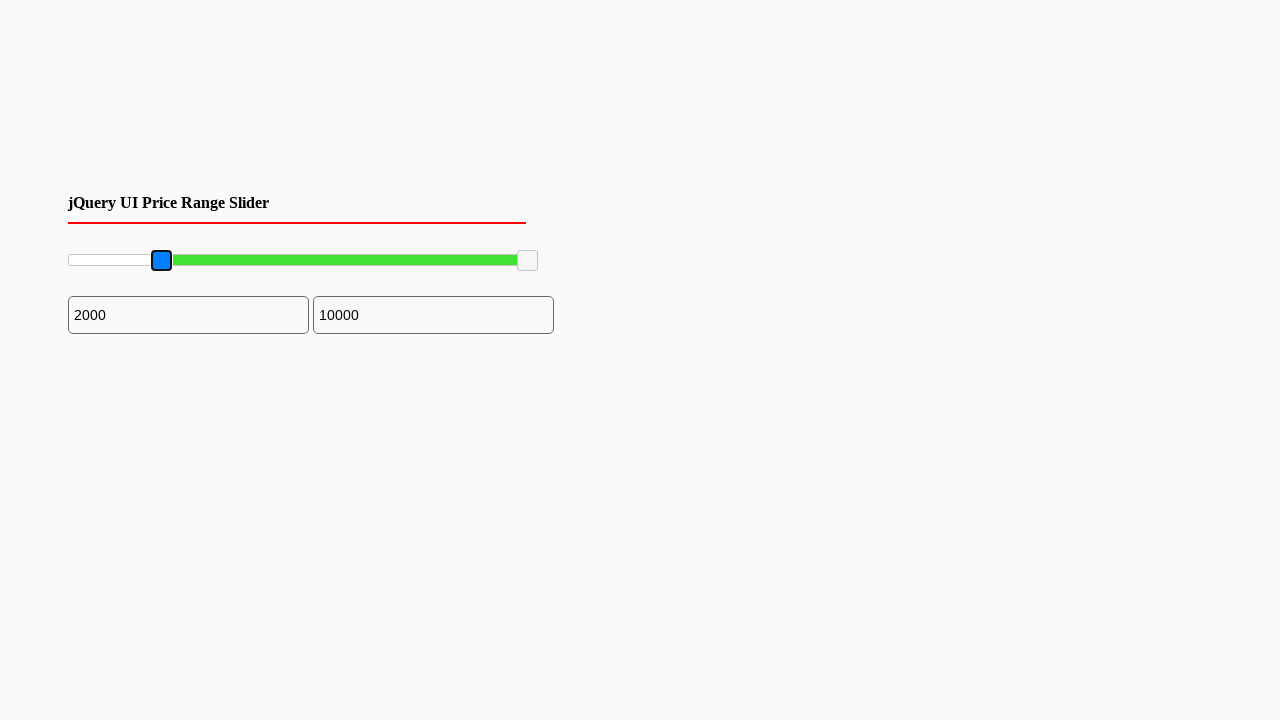

Released mouse button after dragging minimum slider at (159, 261)
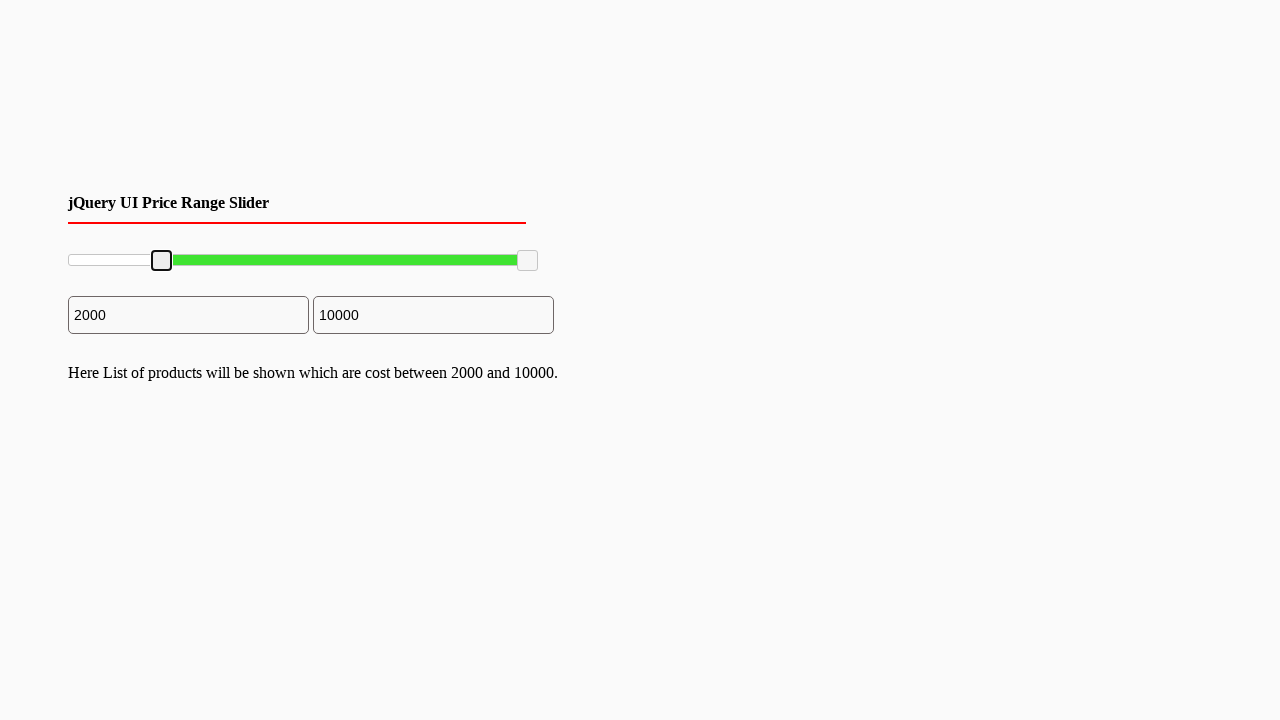

Waited 1 second for slider animation to complete
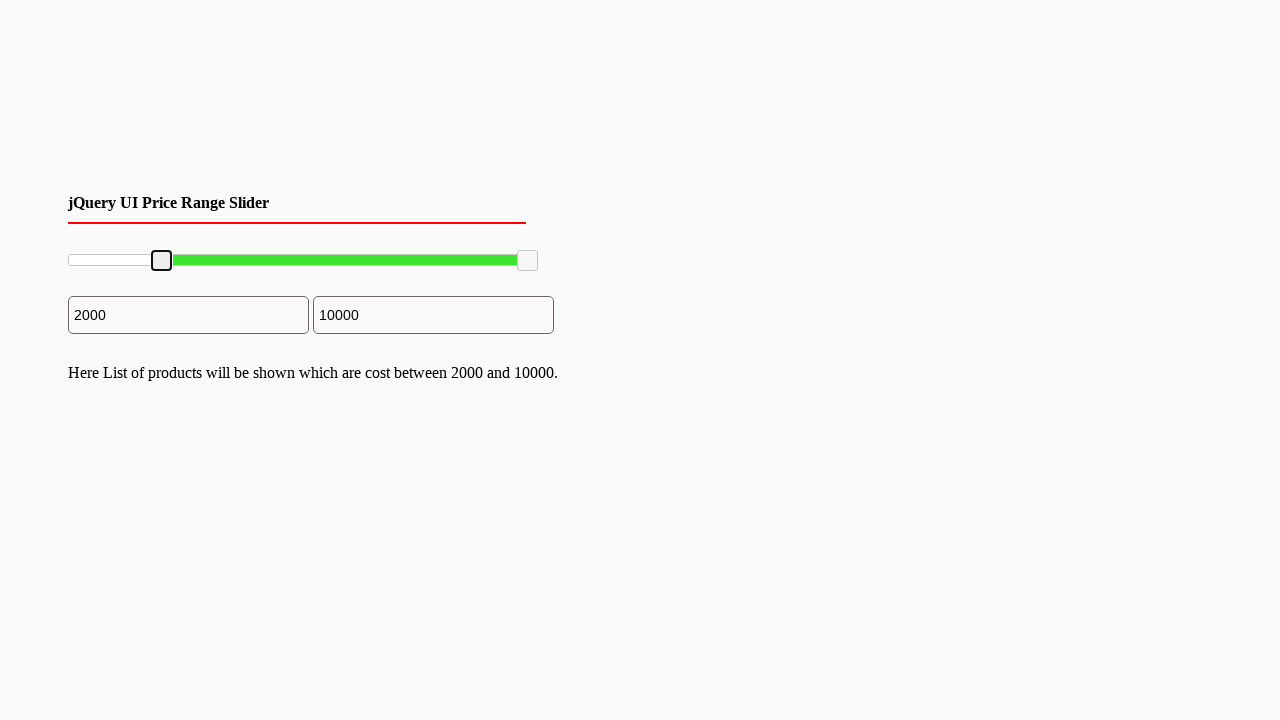

Located maximum price slider handle
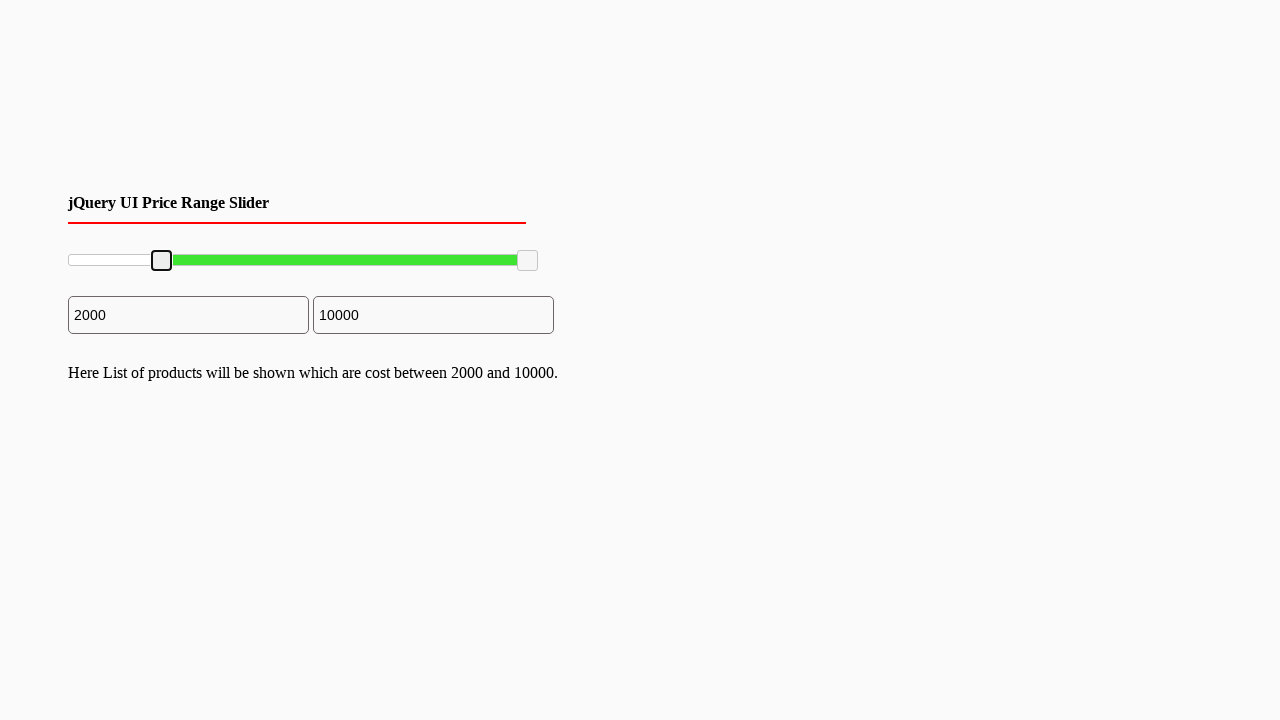

Retrieved maximum slider bounding box
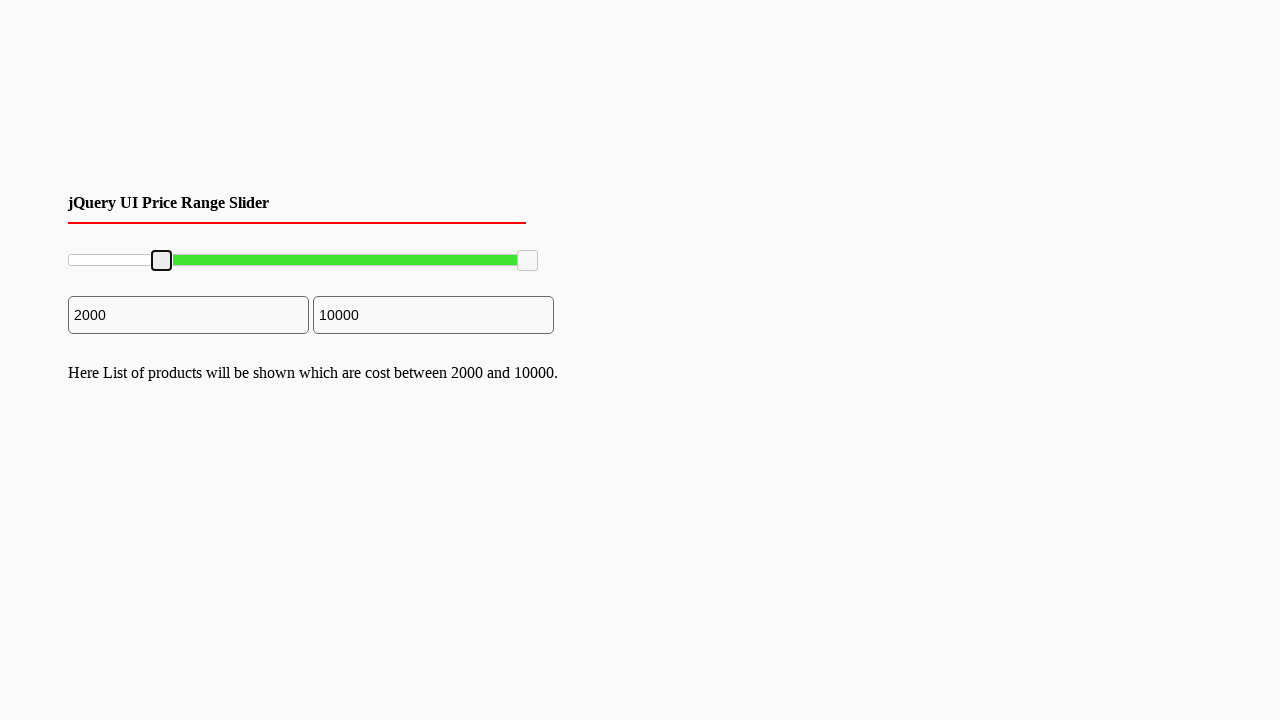

Moved mouse to maximum slider handle center at (528, 261)
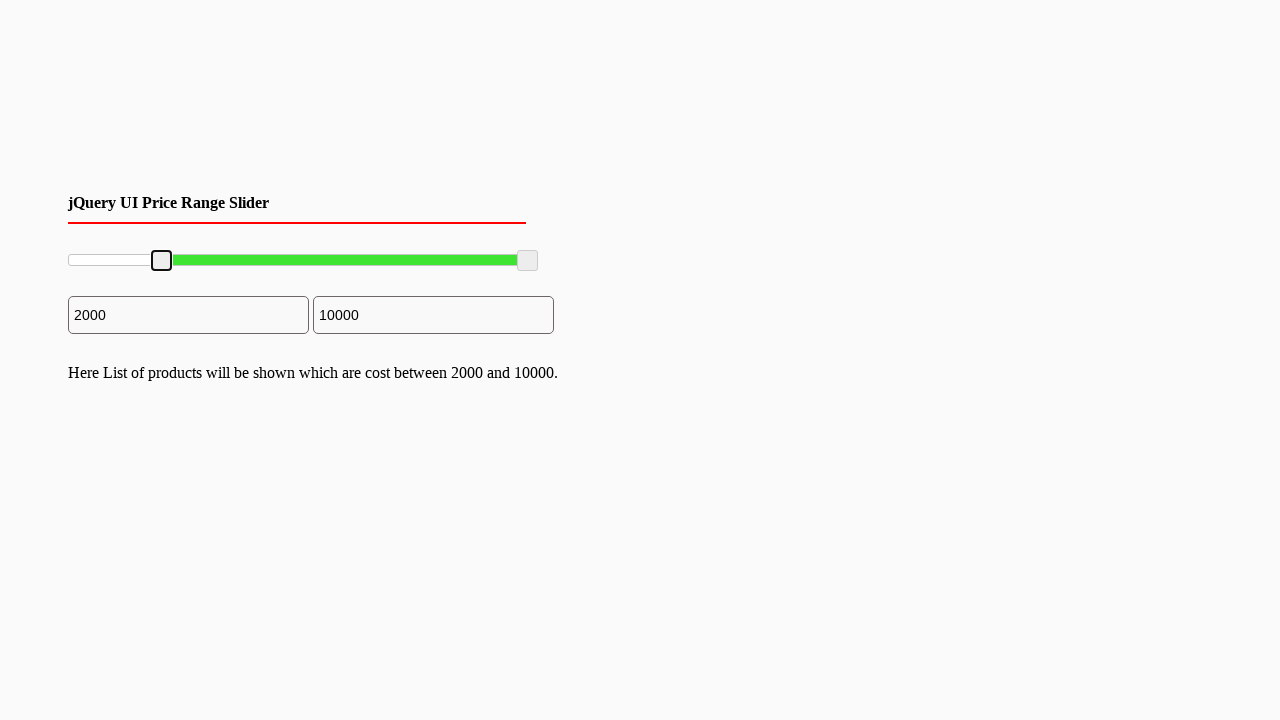

Pressed mouse button on maximum slider at (528, 261)
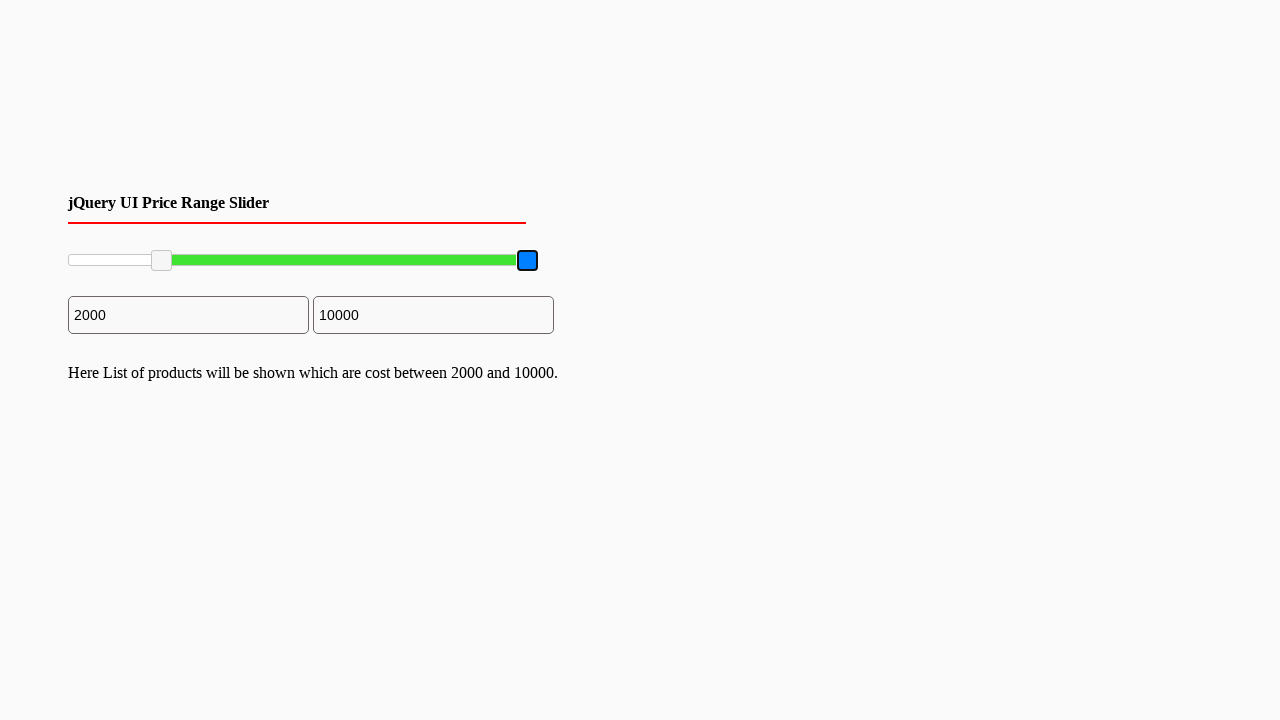

Dragged maximum slider 100 pixels to the left at (417, 261)
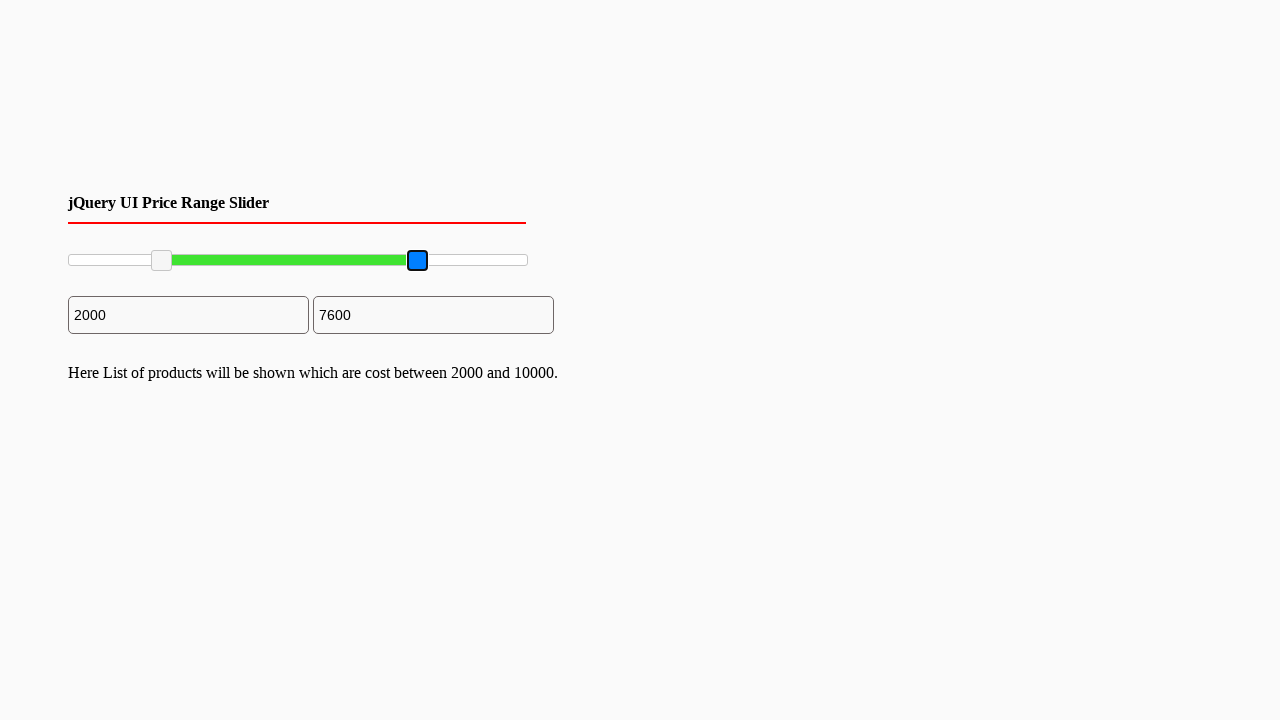

Released mouse button after dragging maximum slider at (417, 261)
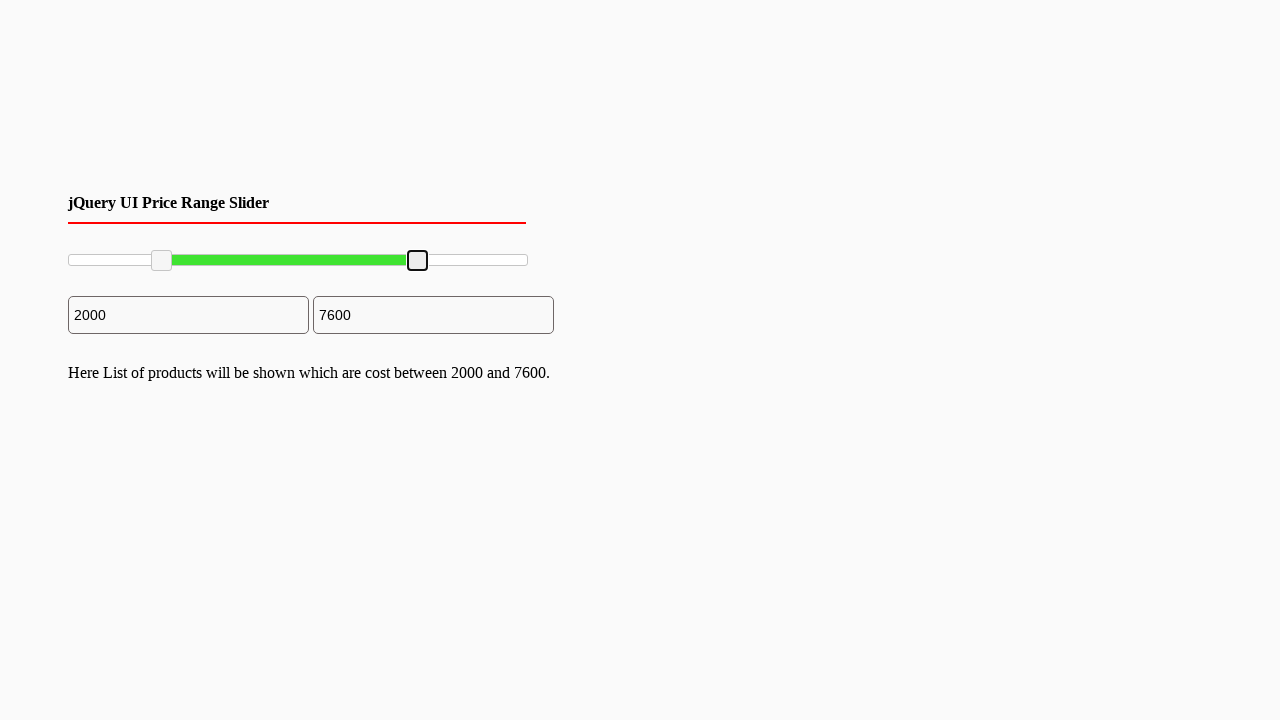

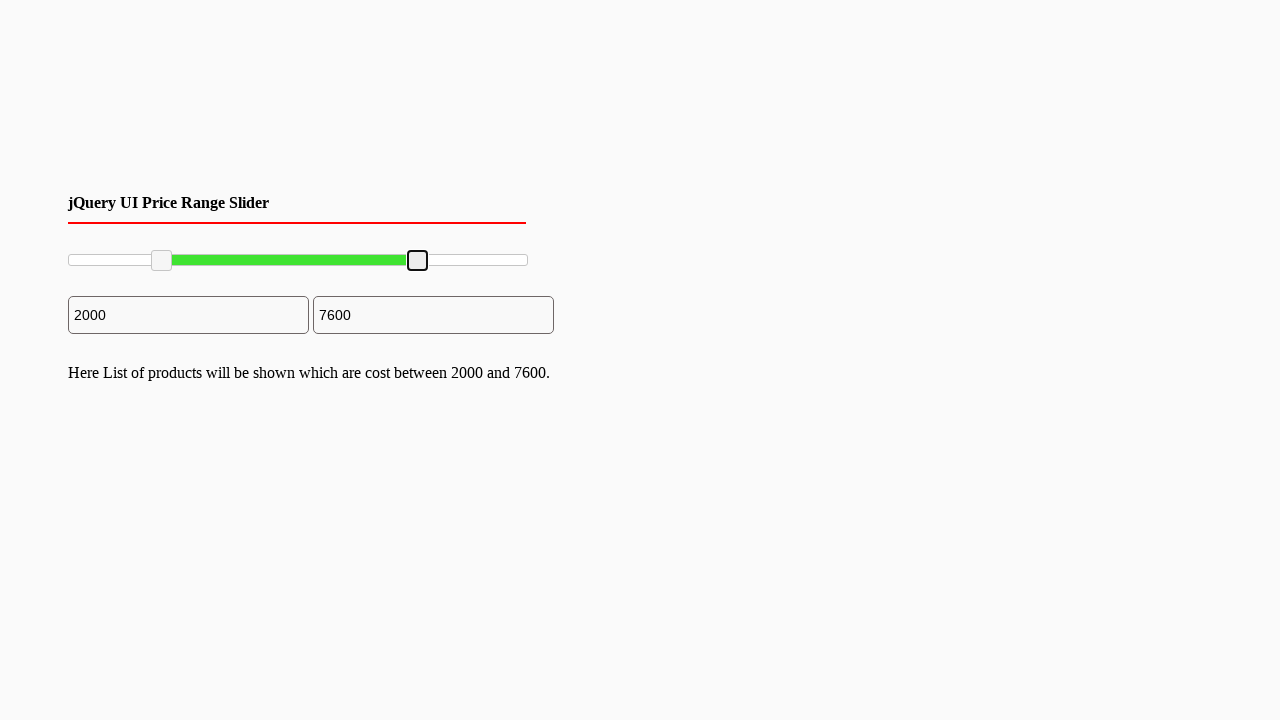